Performs a multi-step navigation flow visiting the Artillery.io homepage, then the cloud page, and finally the documentation page.

Starting URL: https://www.artillery.io

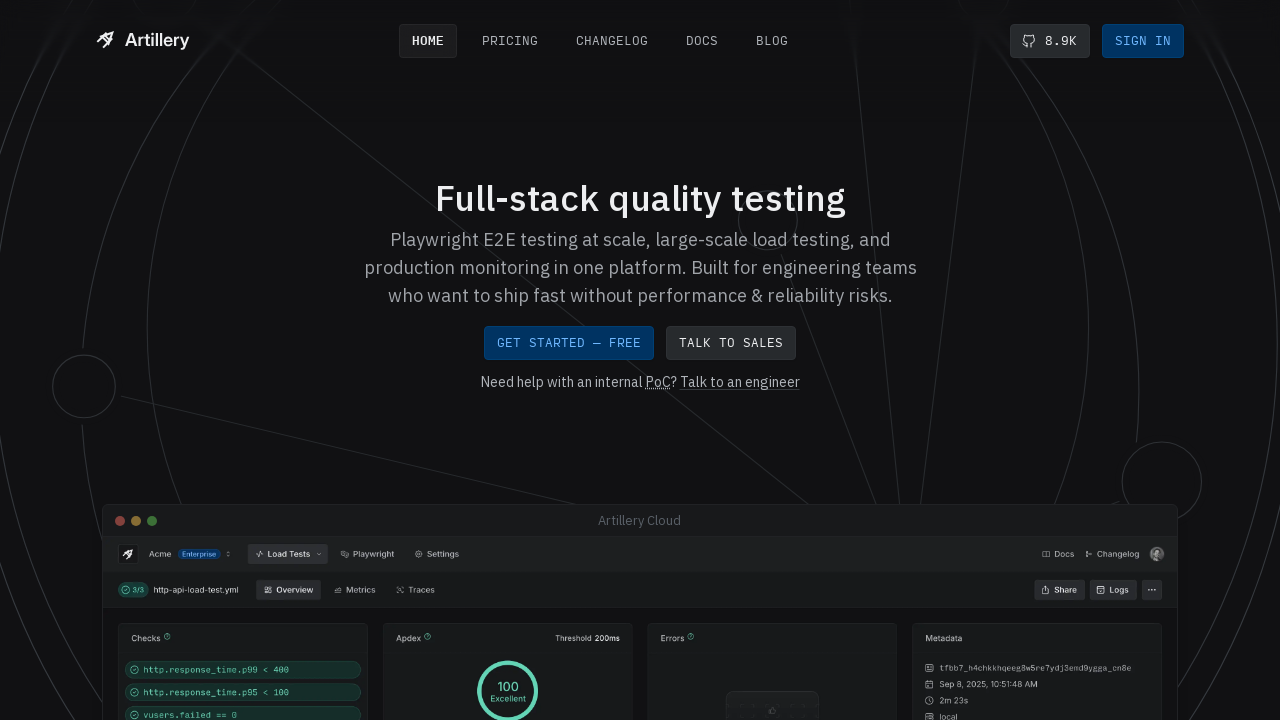

Navigated to Artillery.io cloud page
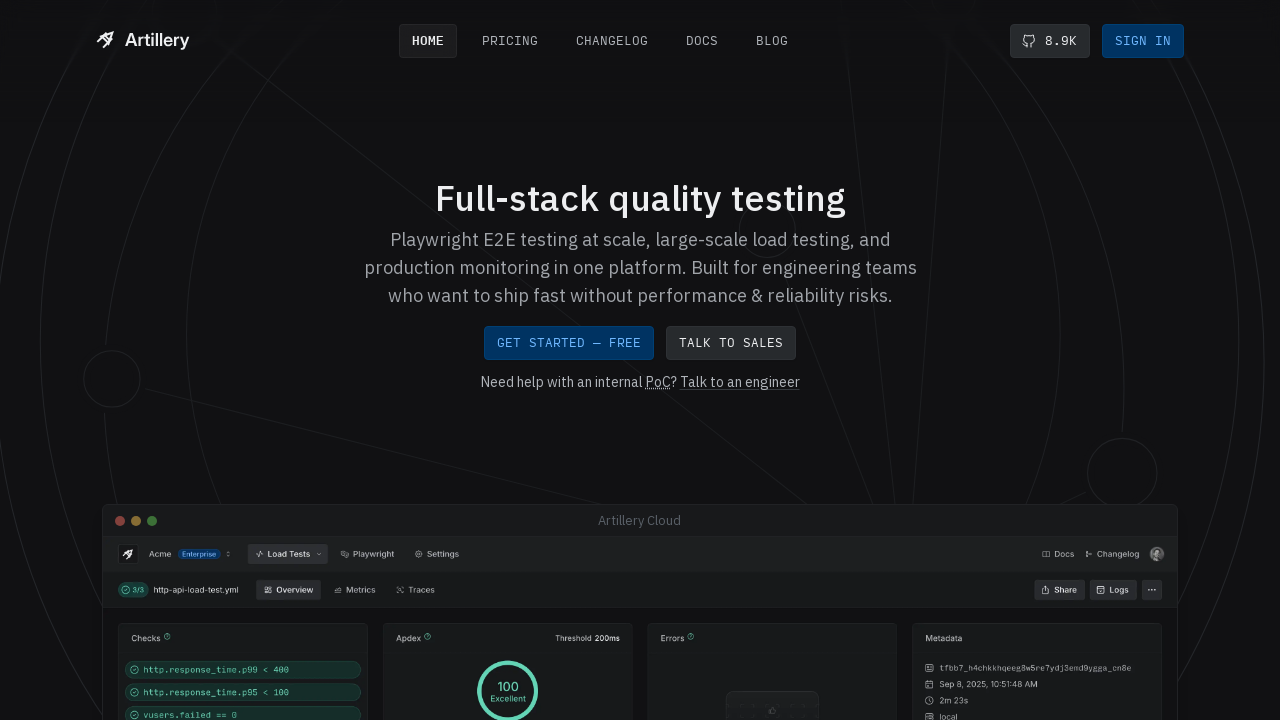

Navigated to Artillery.io documentation page
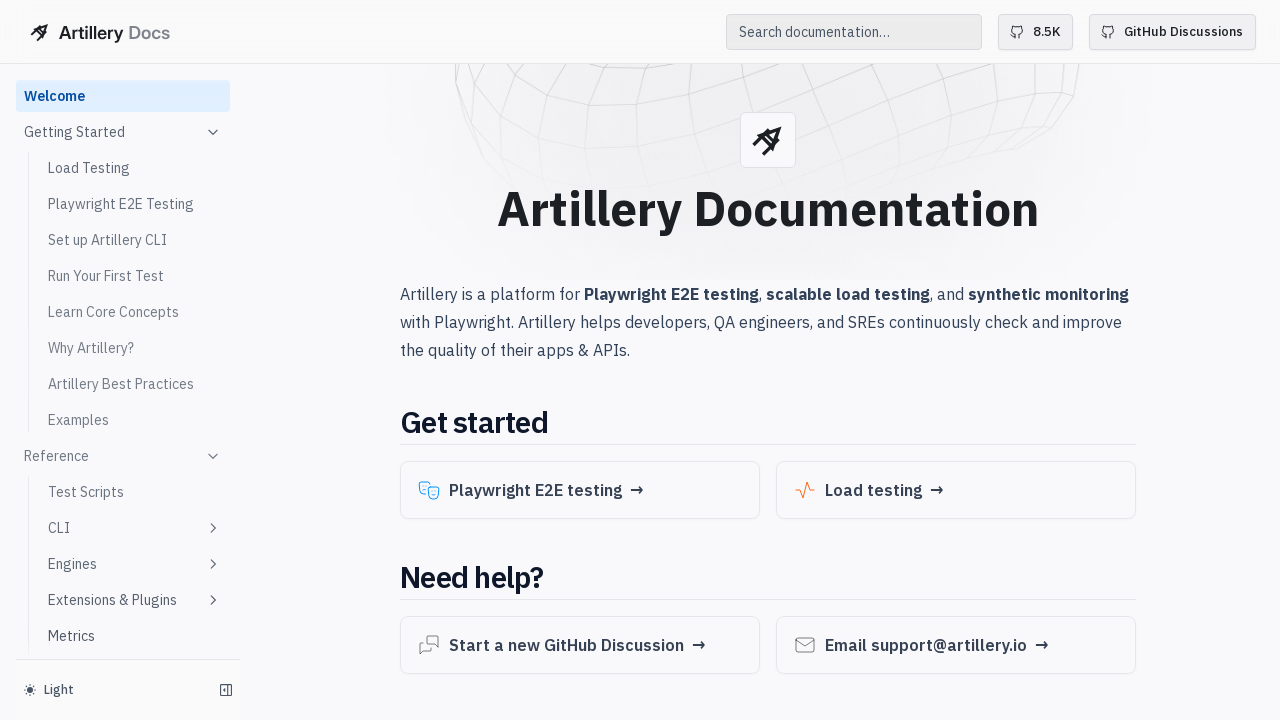

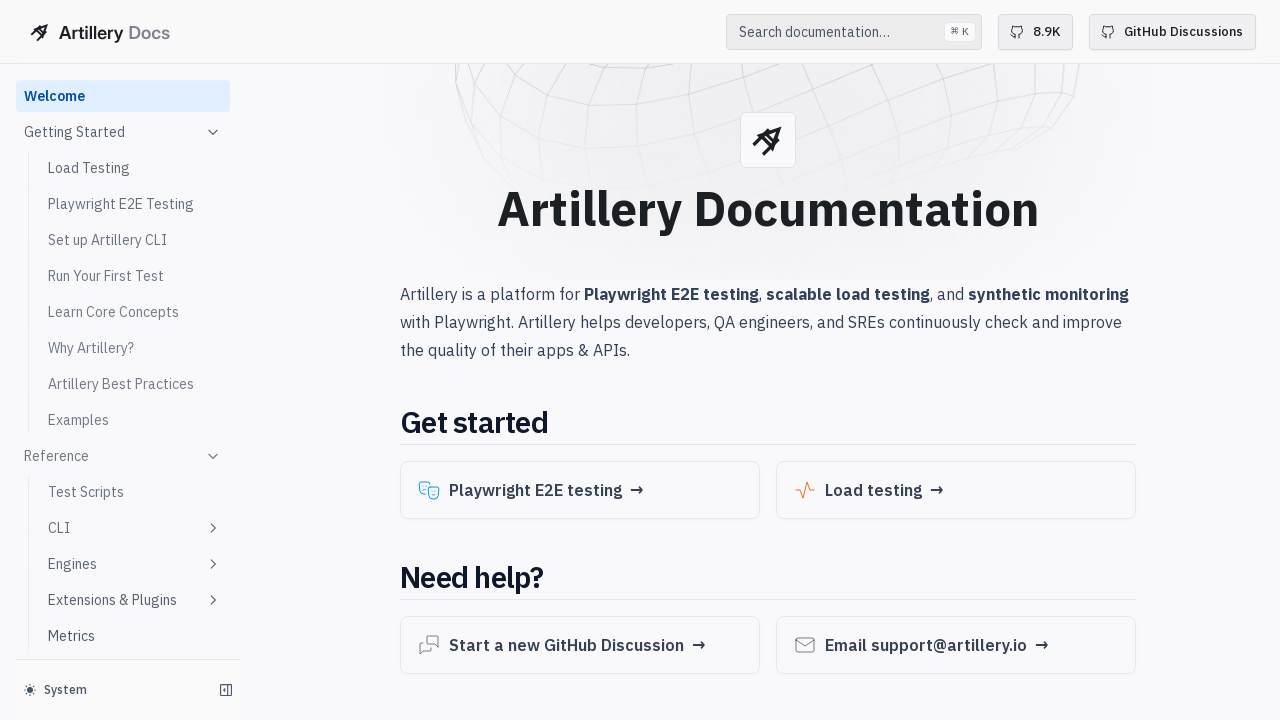